Tests a registration form by filling in first name, last name, and email fields, then submitting the form and verifying the success message.

Starting URL: http://suninjuly.github.io/registration1.html

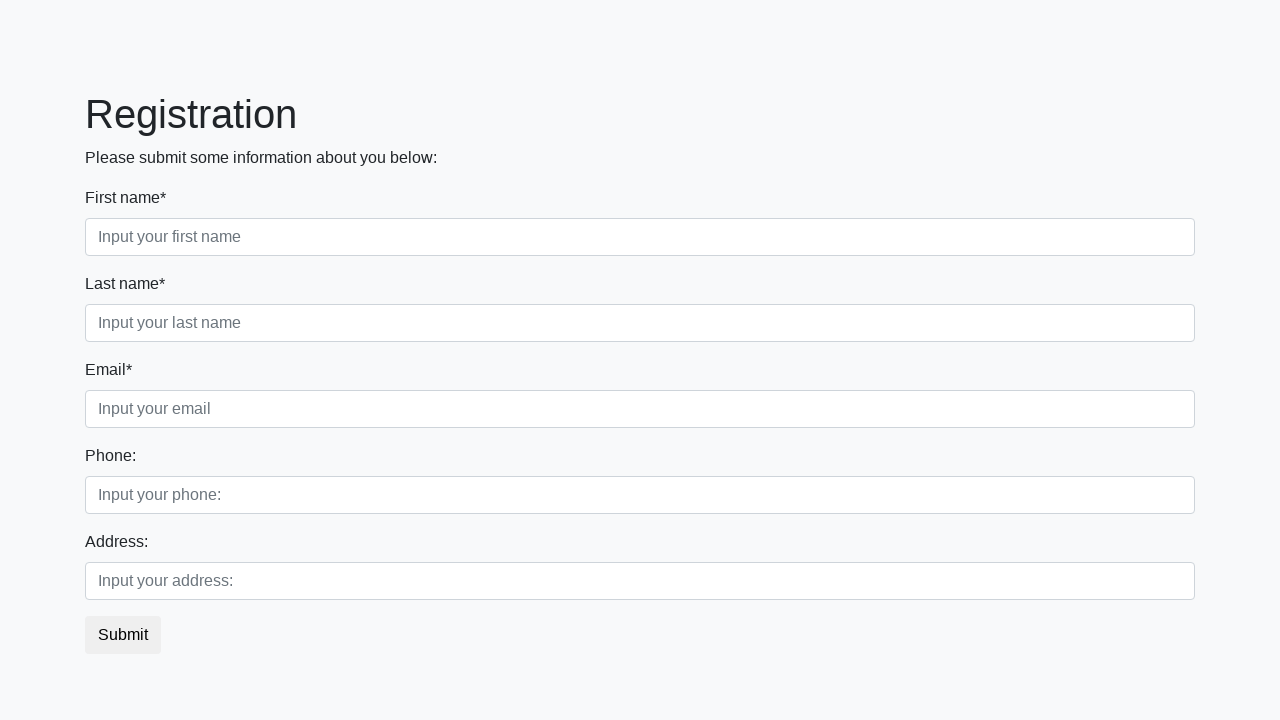

Filled first name field with 'Ivan' on input[placeholder='Input your first name']
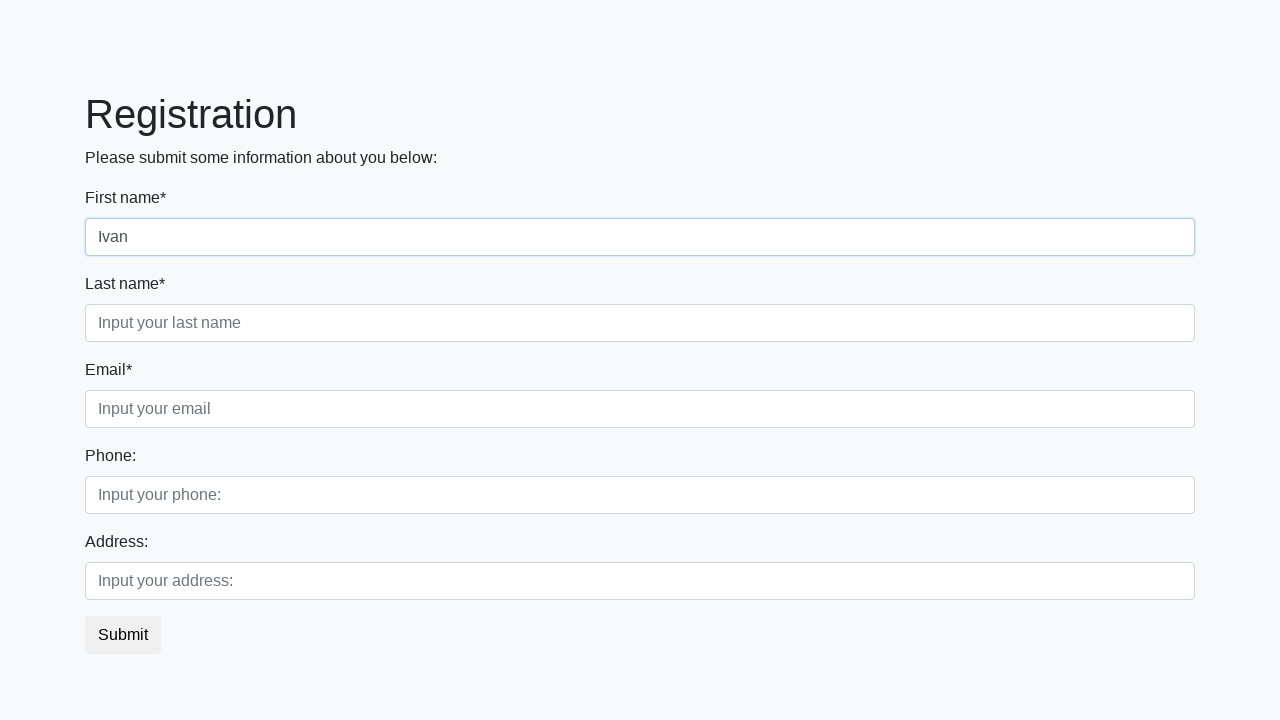

Filled last name field with 'Petrov' on input[placeholder='Input your last name']
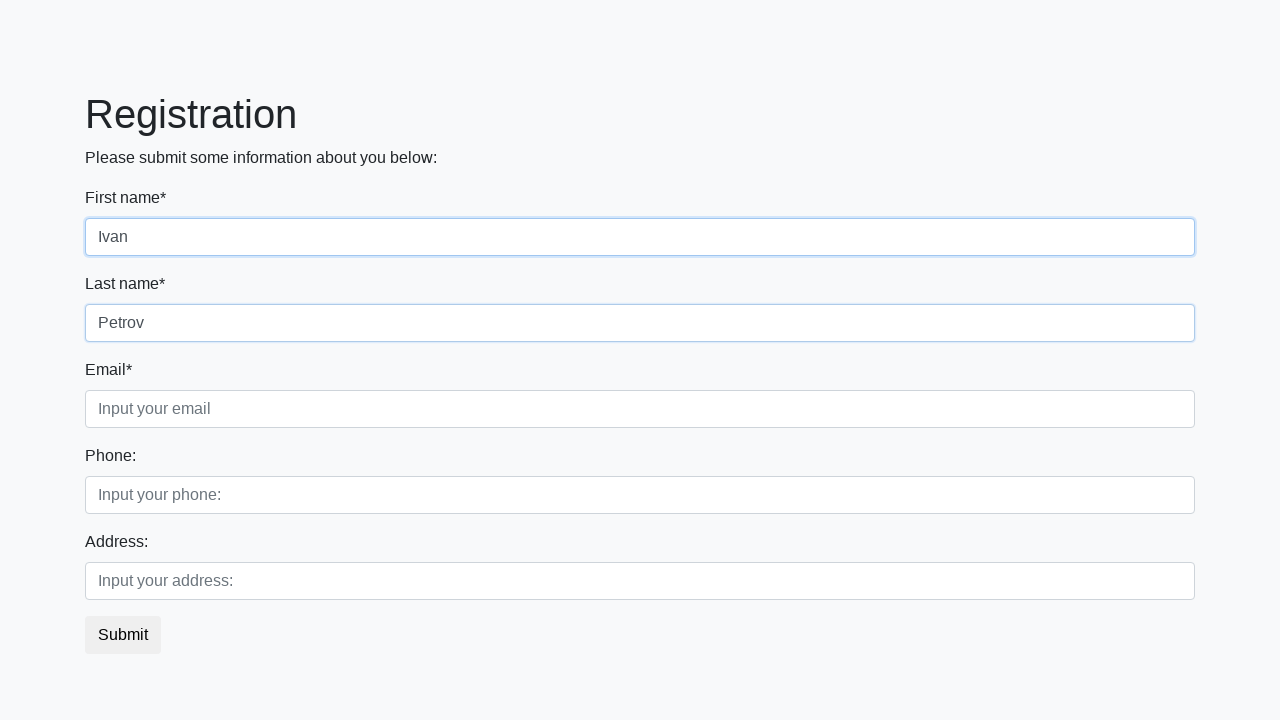

Filled email field with 'ivan.petrov@example.com' on input[placeholder='Input your email']
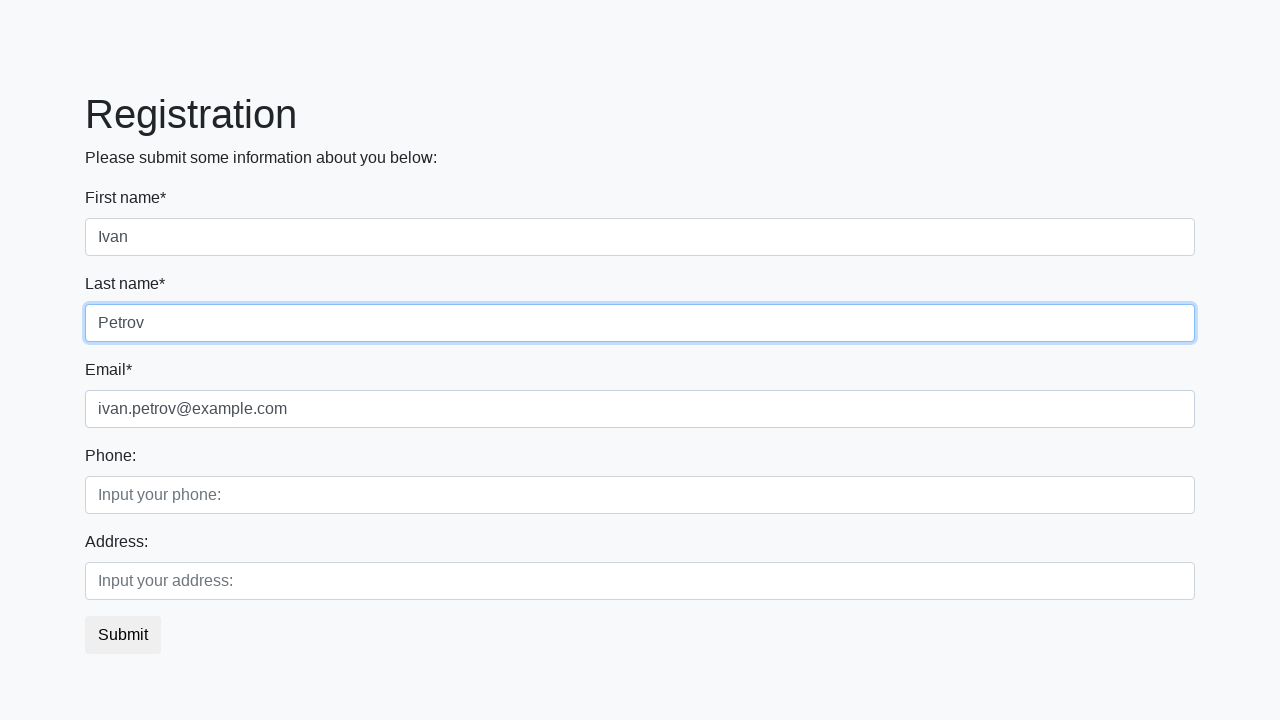

Clicked submit button to register at (123, 635) on button.btn
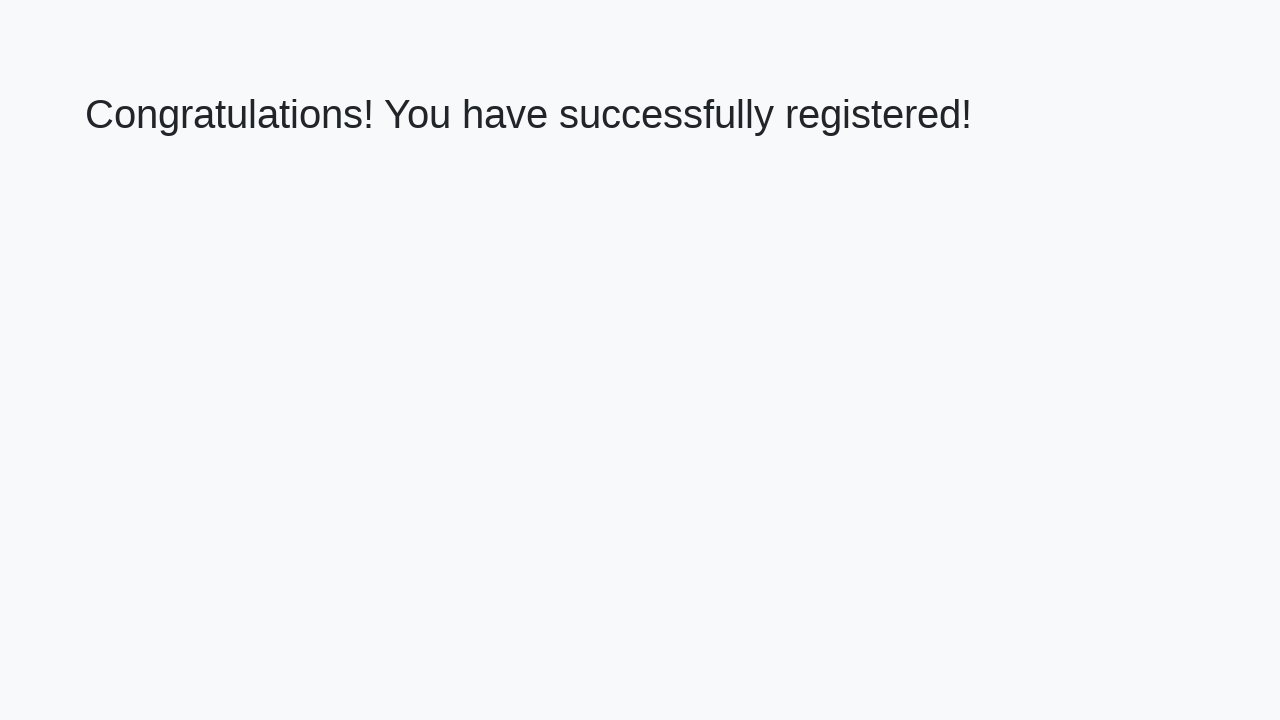

Success message loaded - registration completed
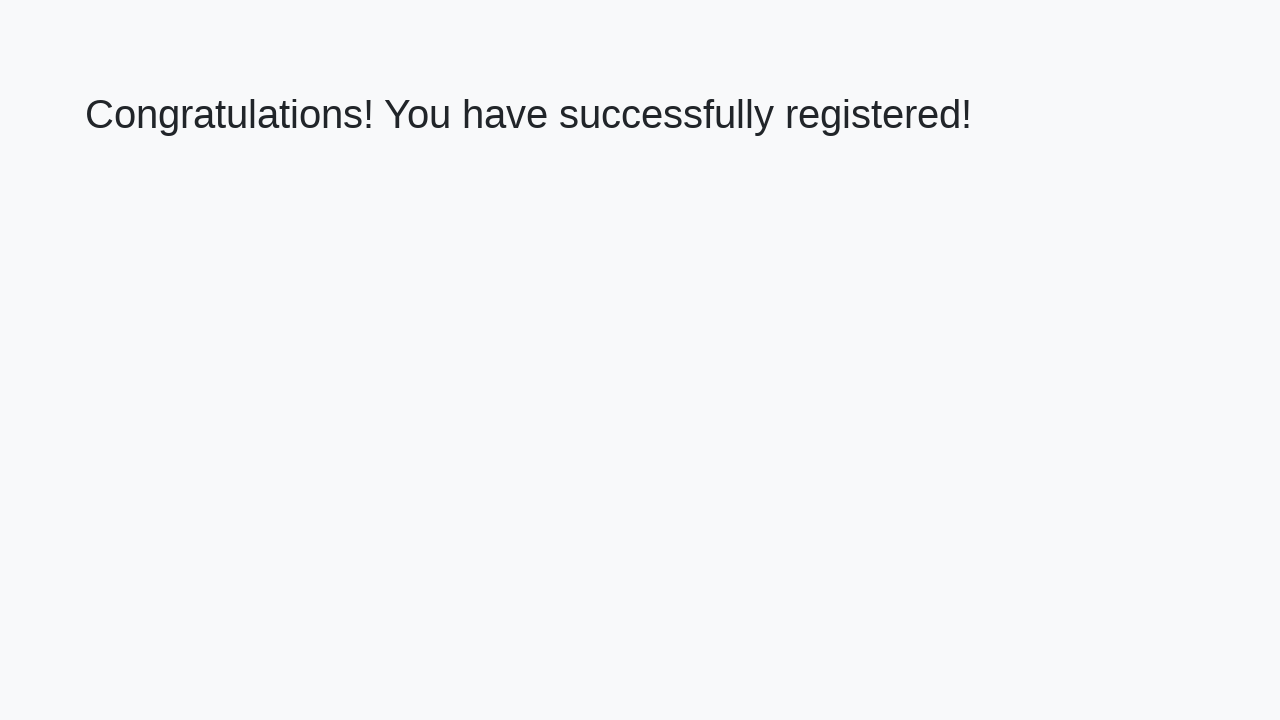

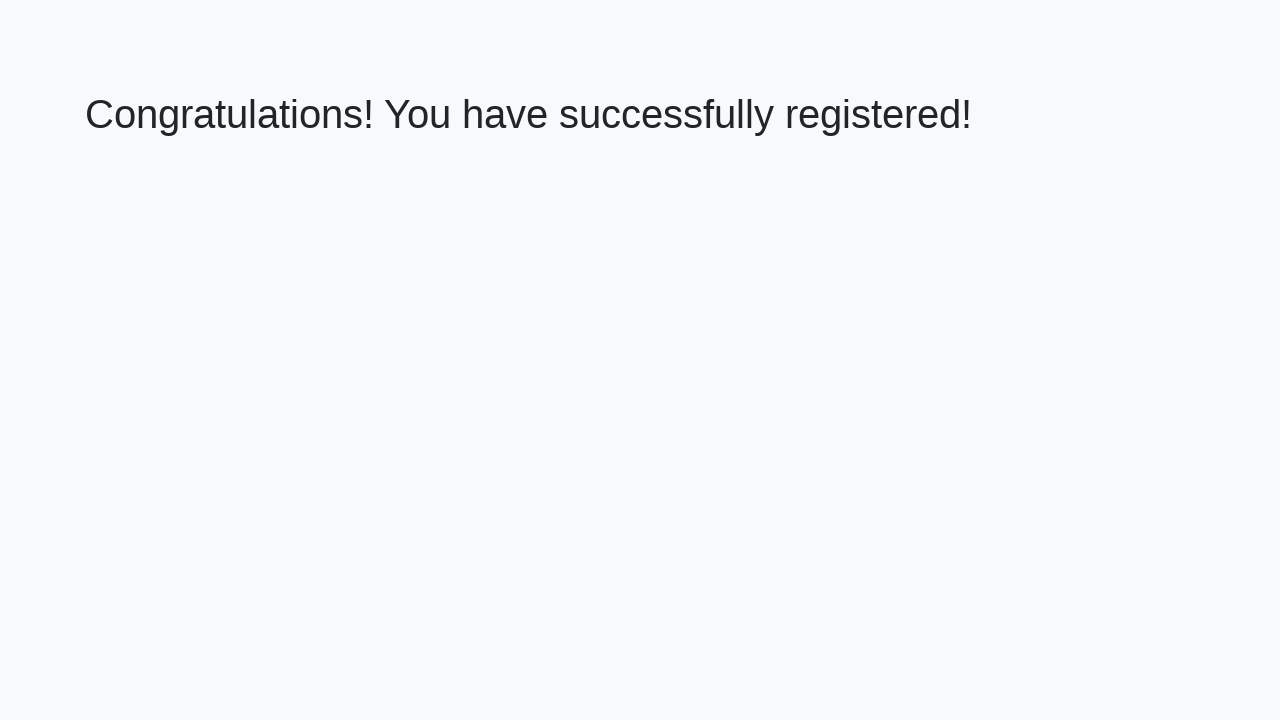